Tests successful form submission by filling all fields (name, email, current address, permanent address) and verifying the output displays all entered values

Starting URL: https://demoqa.com/text-box

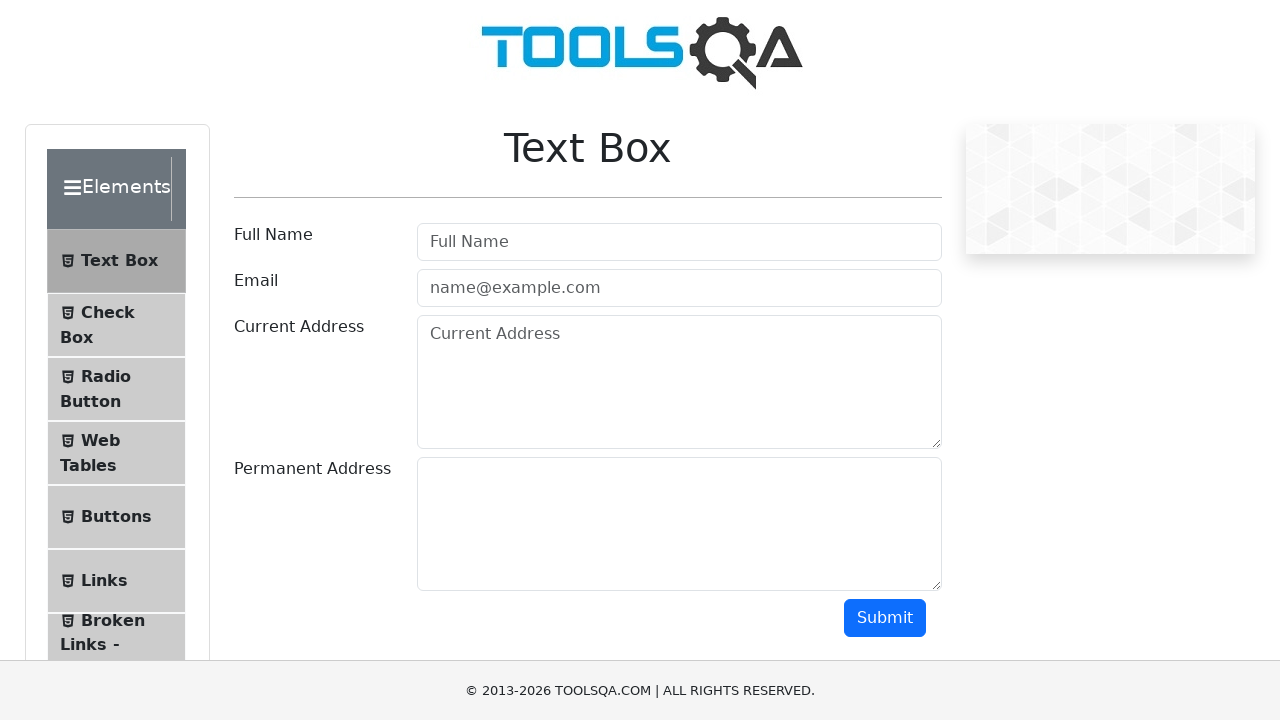

Navigated to text-box form page
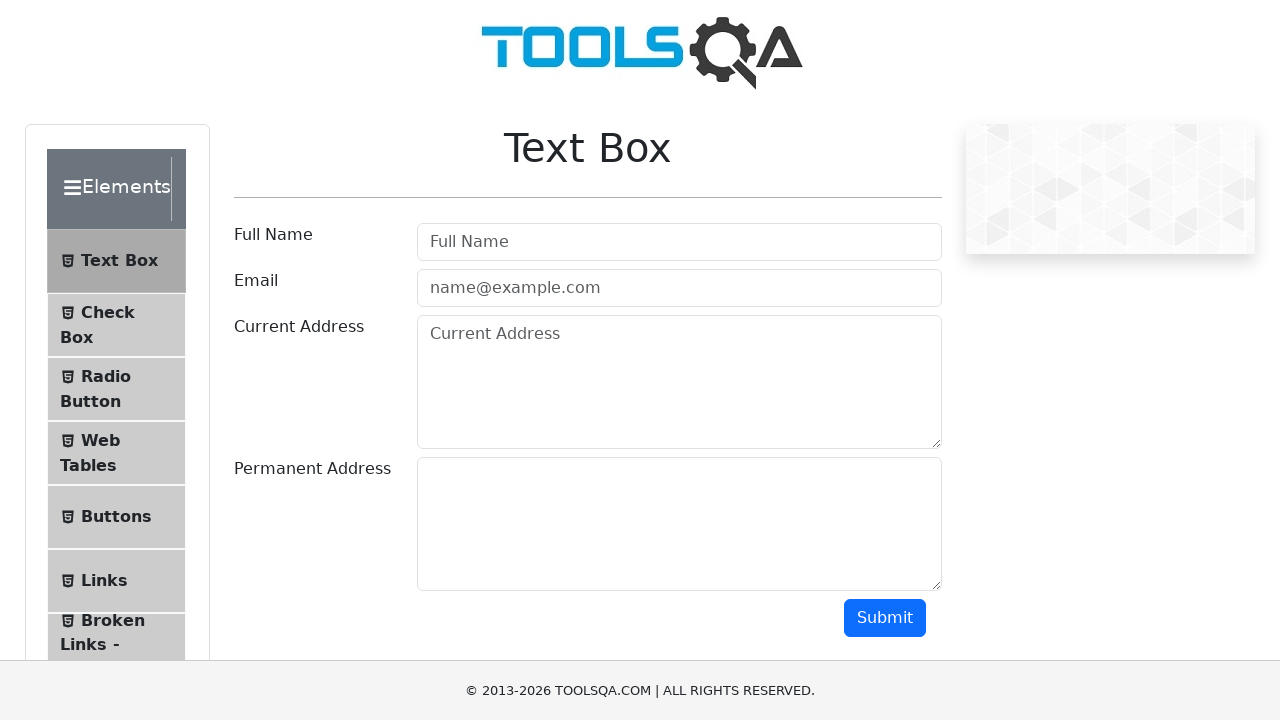

Filled full name field with 'Alex A.N.' on #userName
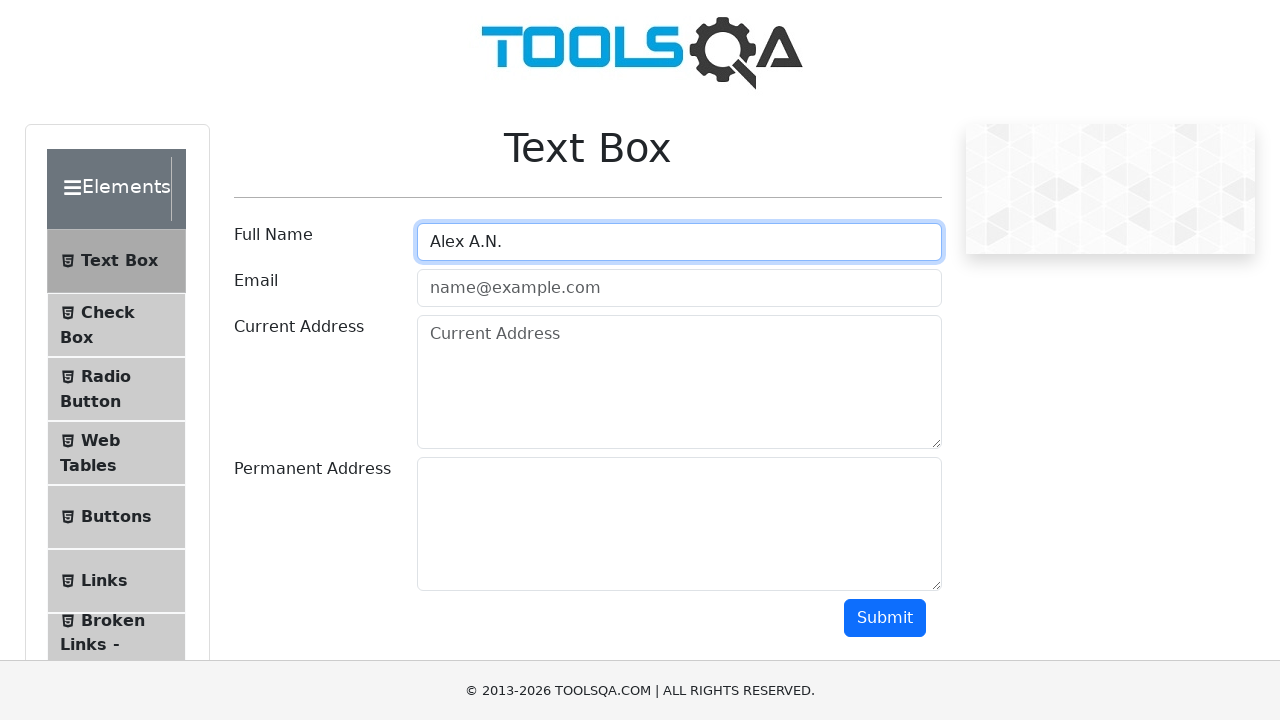

Filled email field with 'alex@gmail.com' on #userEmail
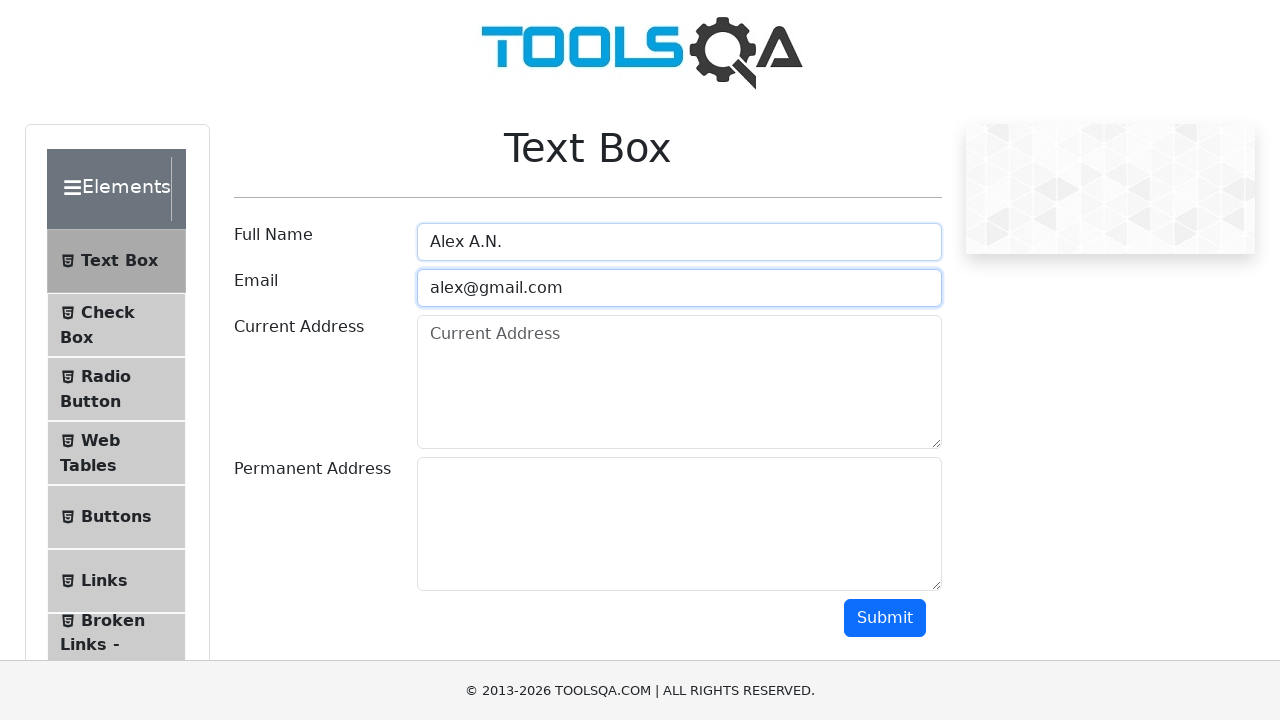

Filled current address field with 'Gurdon, Arkansas(AR), 71743' on #currentAddress
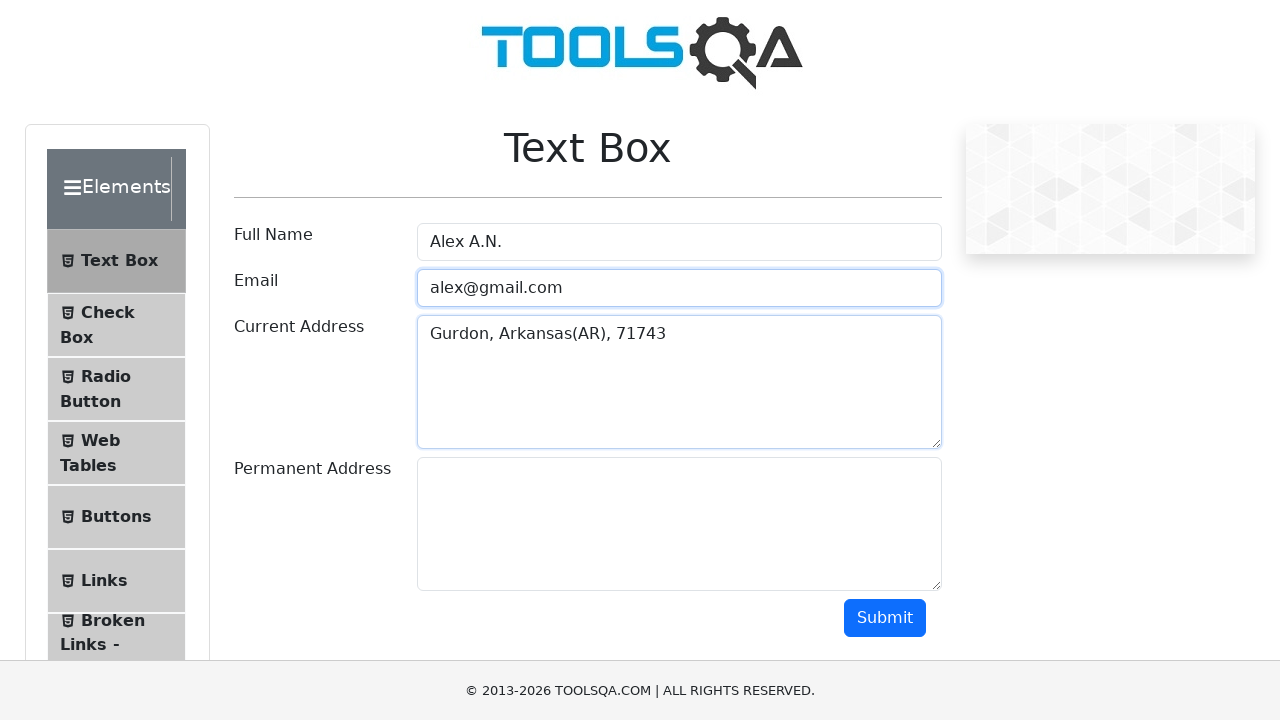

Filled permanent address field with 'Marshall, Missouri(MO), 65340' on #permanentAddress
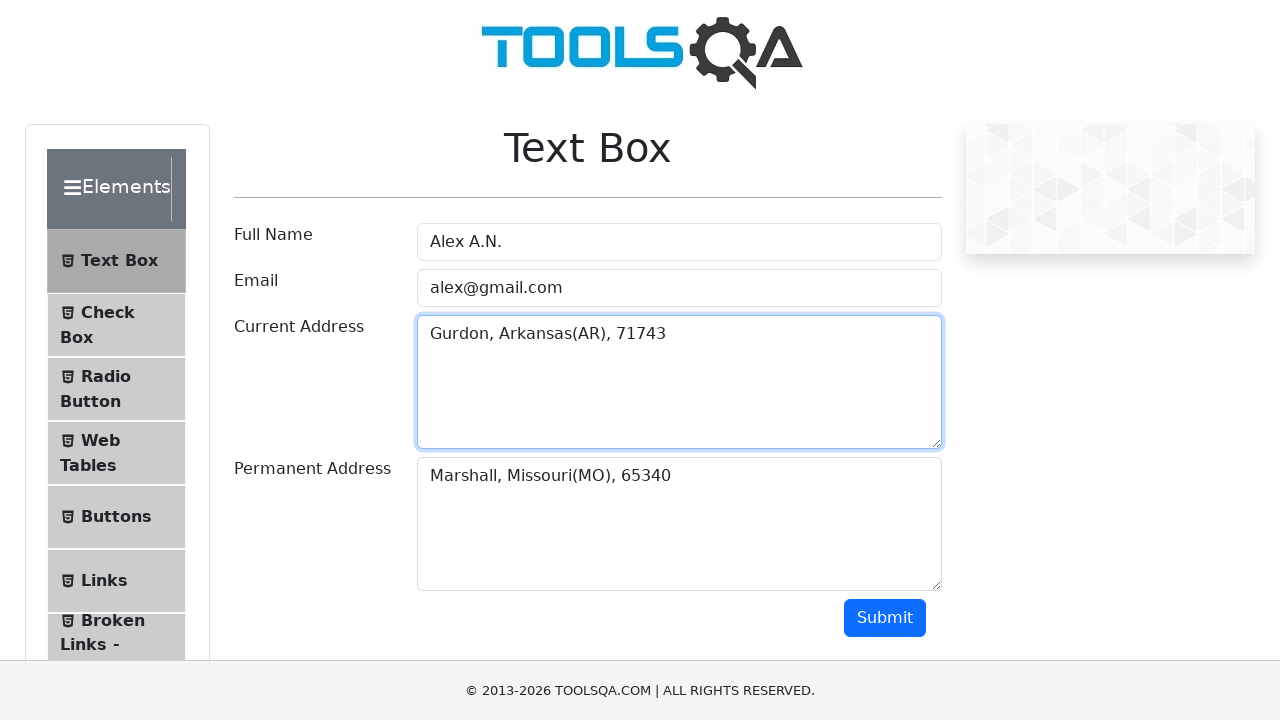

Clicked submit button to submit the form at (885, 618) on #submit
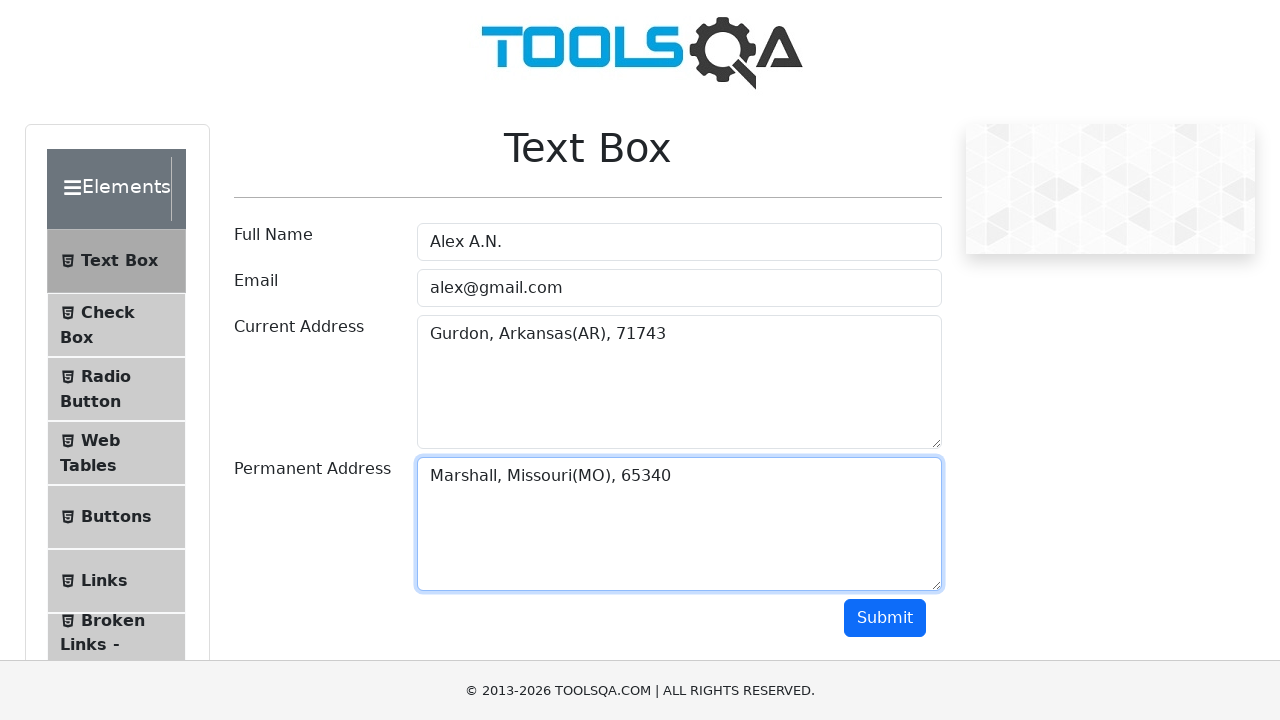

Form output section appeared with submitted data
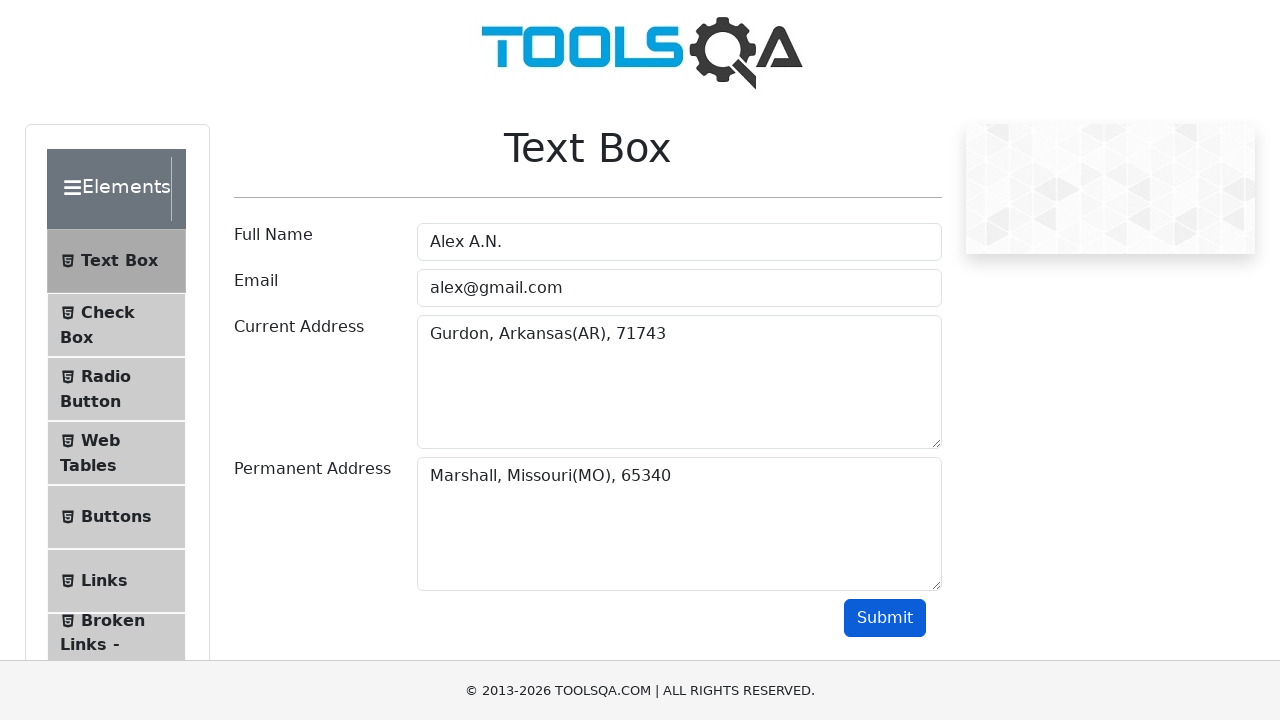

Navigated to text-box form page
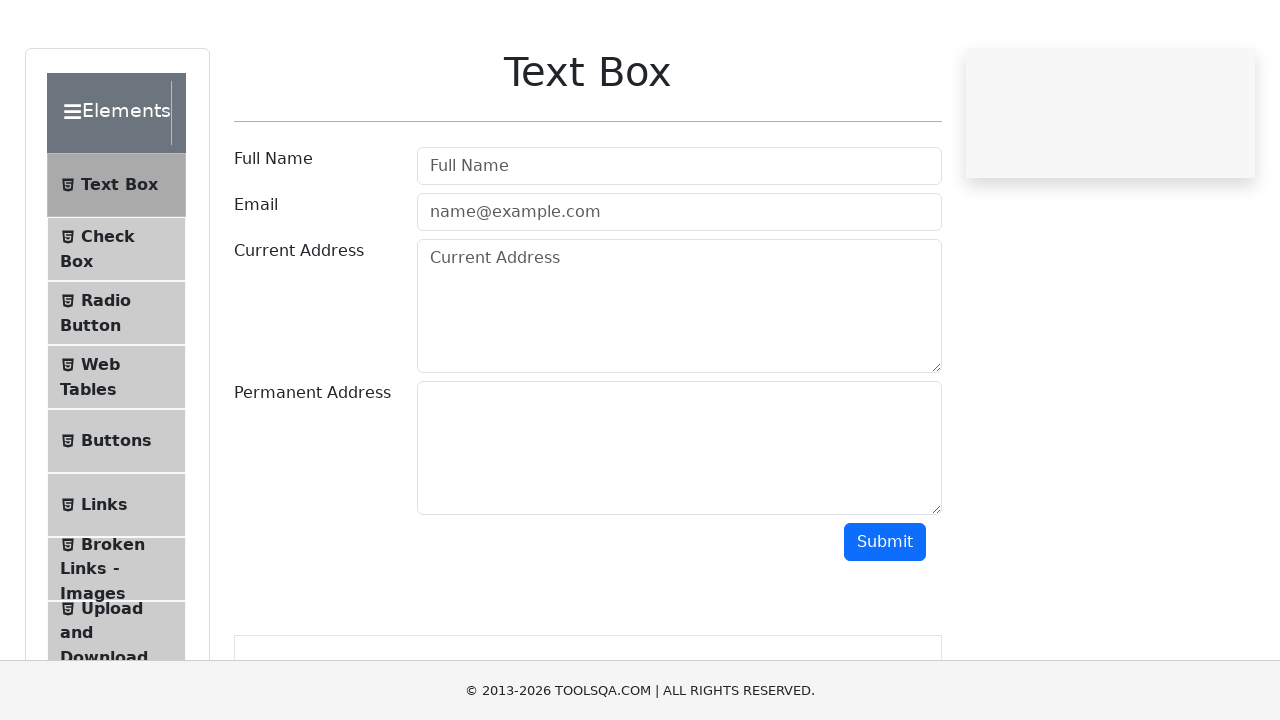

Filled full name field with 'Norman D.X.' on #userName
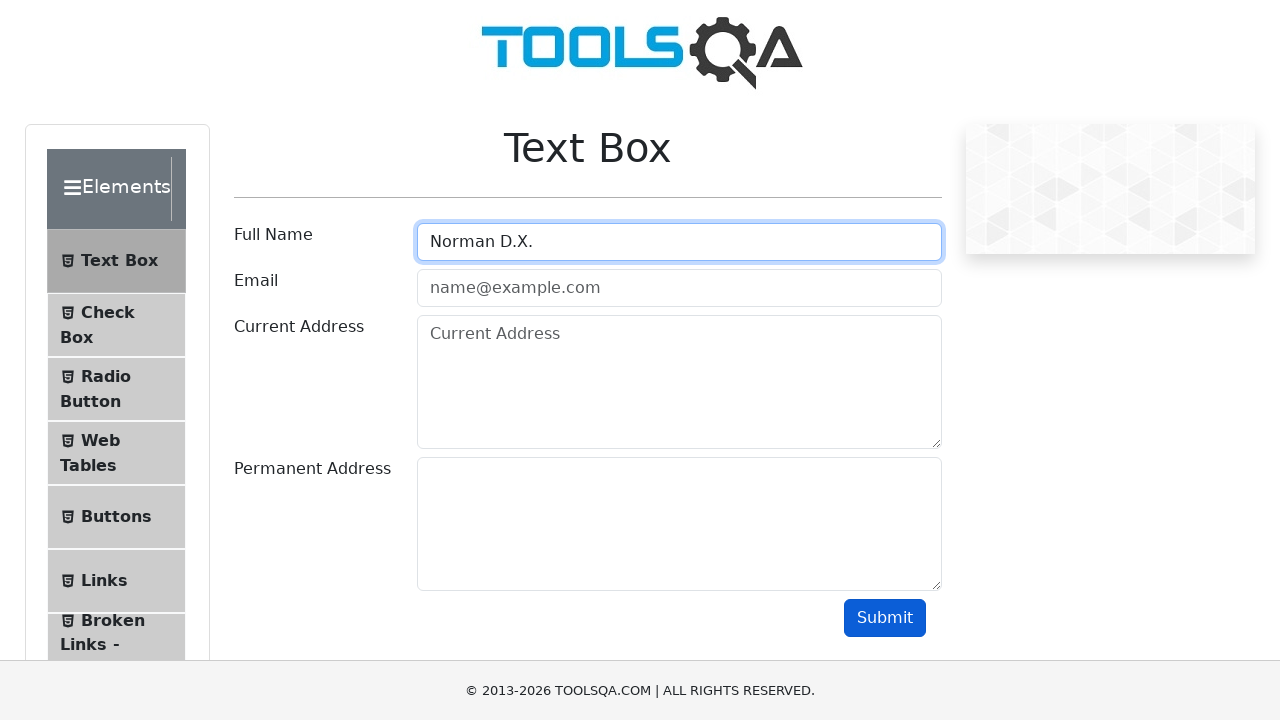

Filled email field with 'normal@gmail.com' on #userEmail
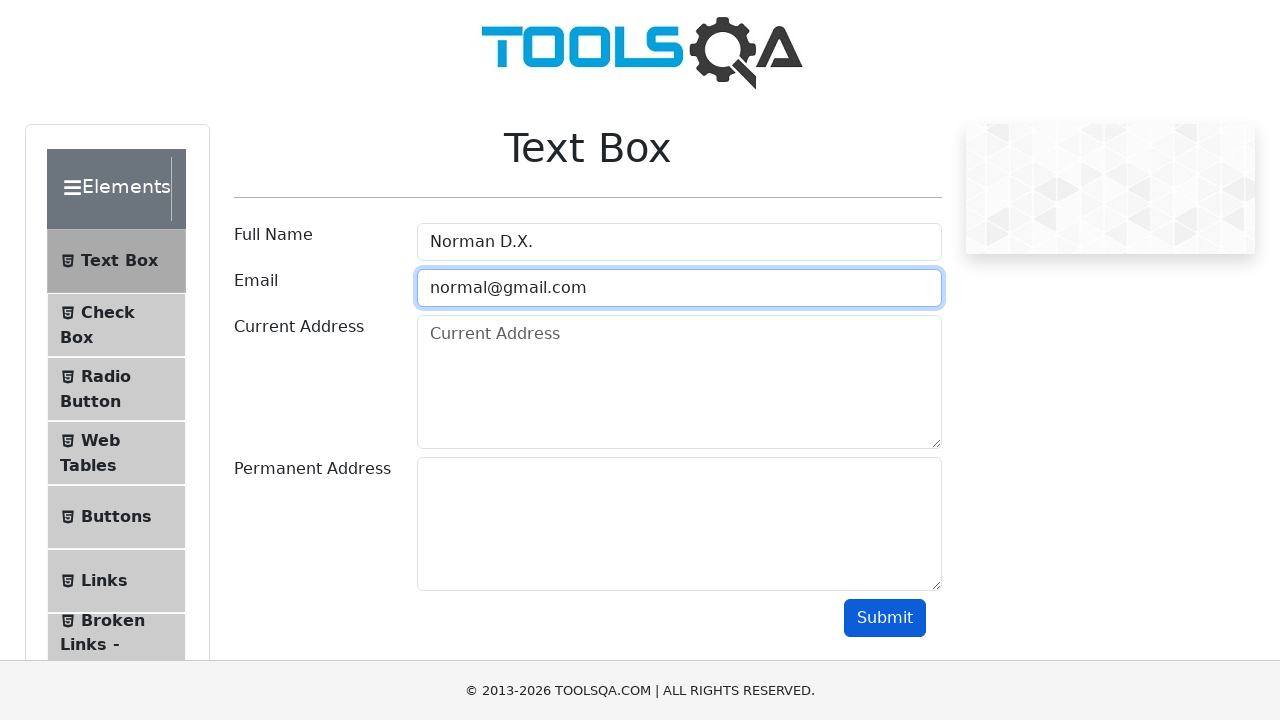

Filled current address field with 'Springfield, Missouri(MO), 65810' on #currentAddress
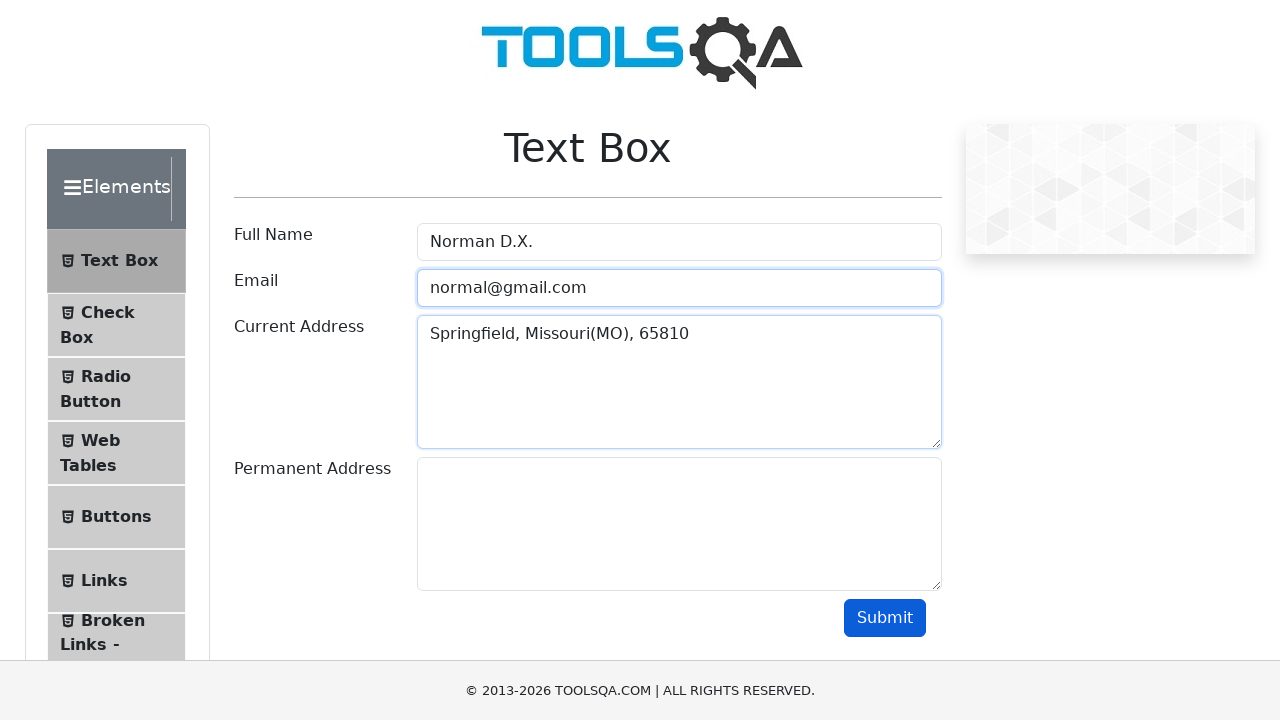

Filled permanent address field with 'Montague, Michigan(MI), 49437' on #permanentAddress
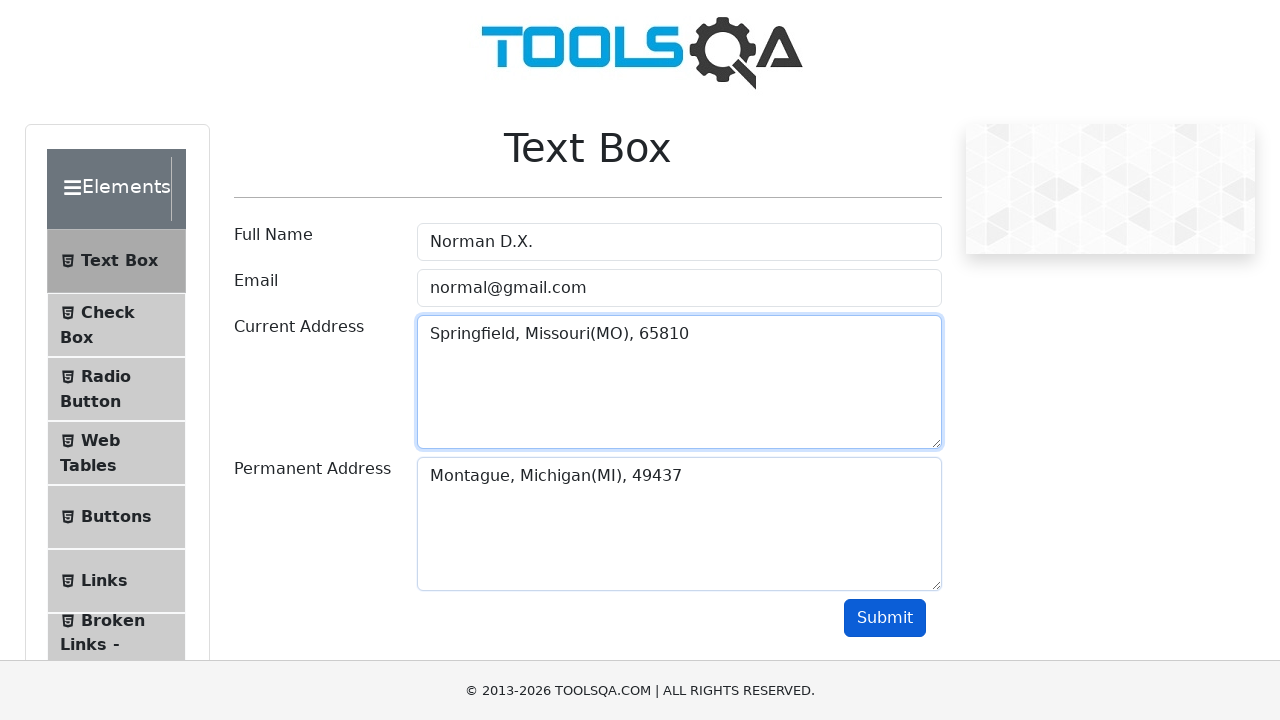

Clicked submit button to submit the form at (885, 618) on #submit
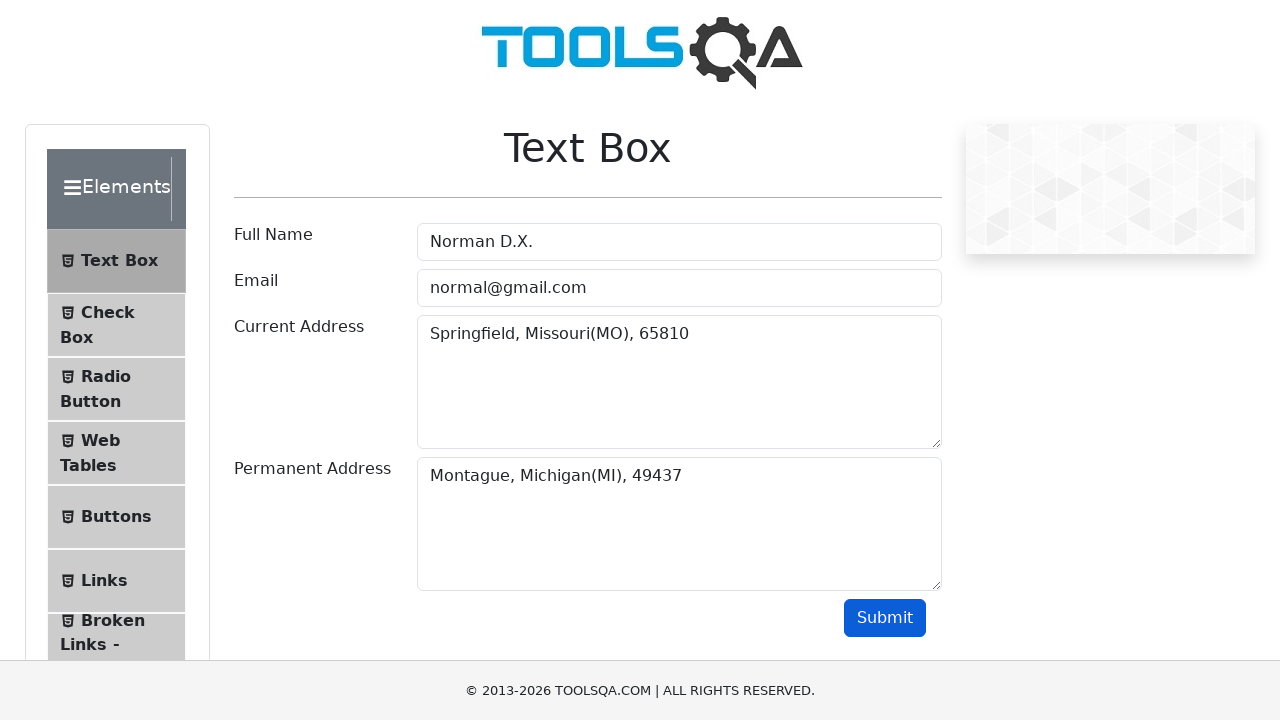

Form output section appeared with submitted data
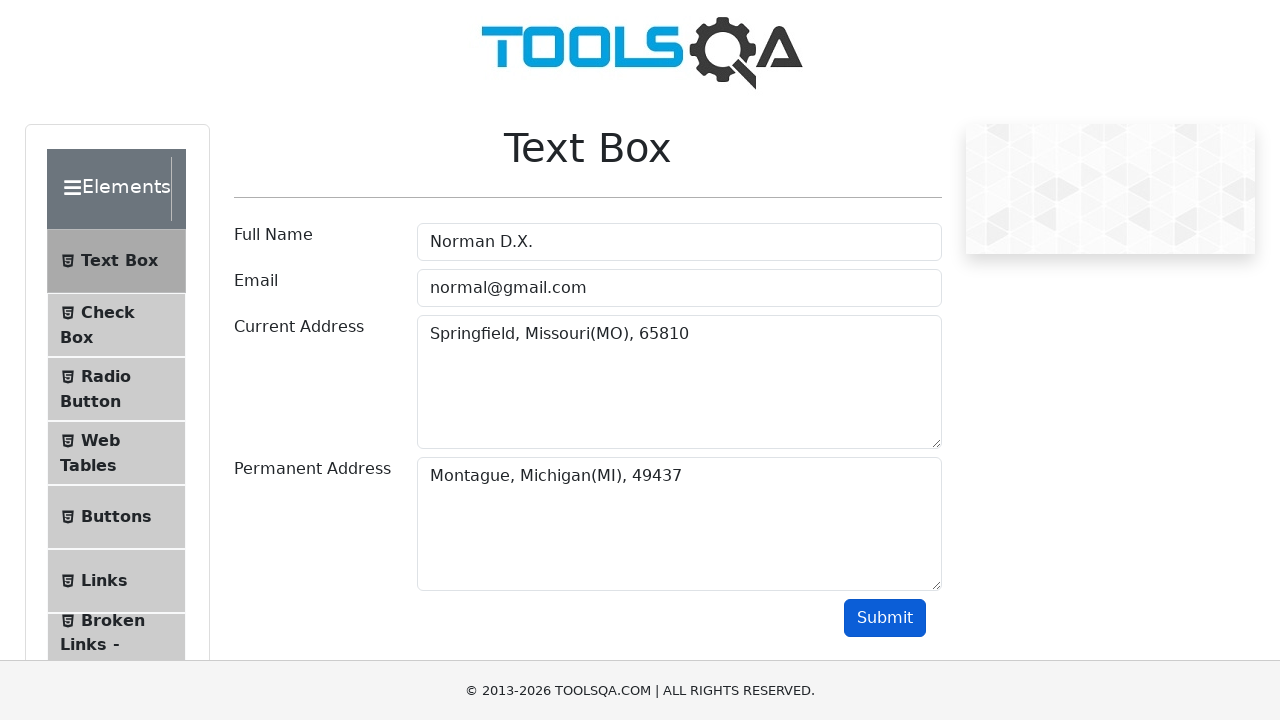

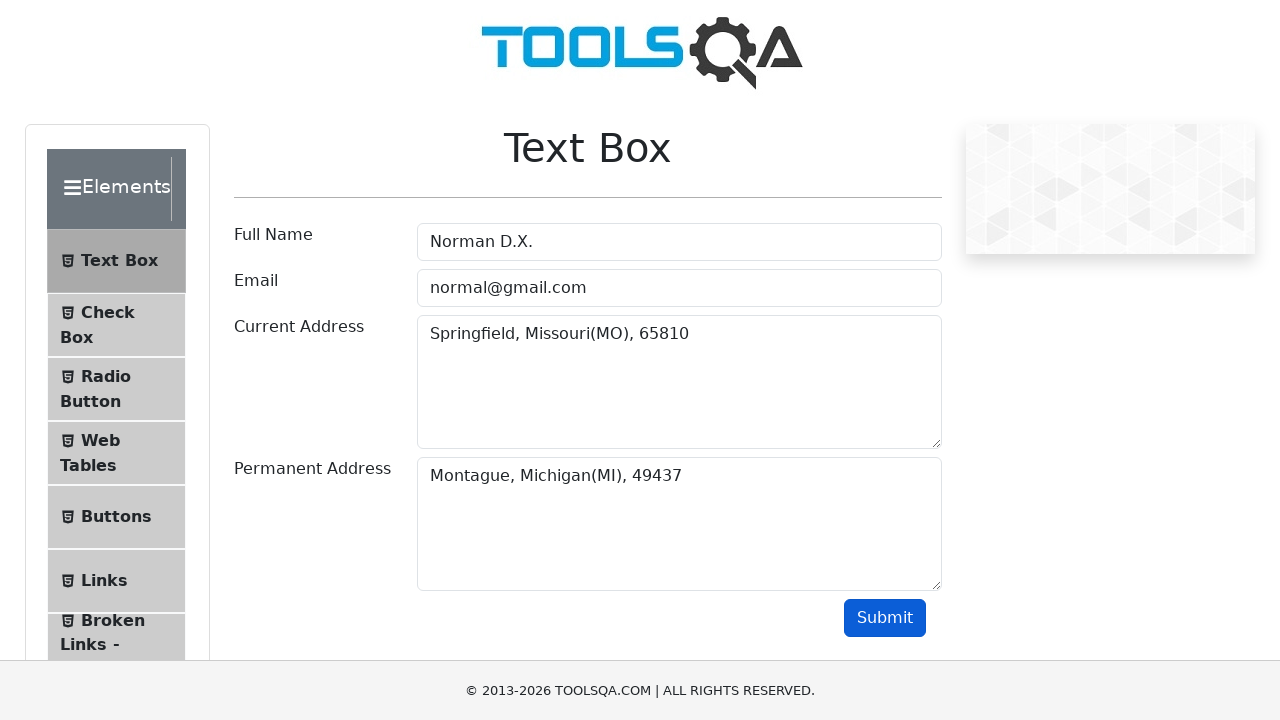